Tests keyboard navigation on the Selenium website by pressing Down arrow, Page Down, and Page Up keys to scroll the page

Starting URL: https://www.selenium.dev/

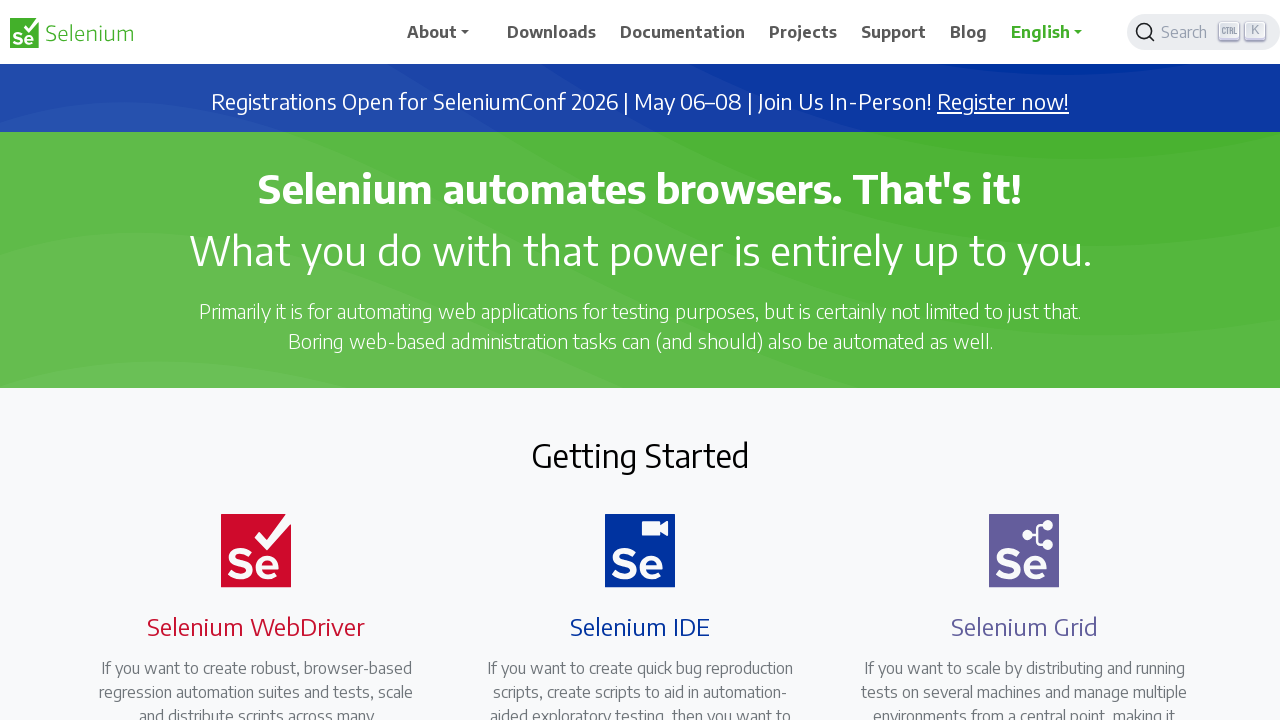

Pressed Down arrow key to scroll page down
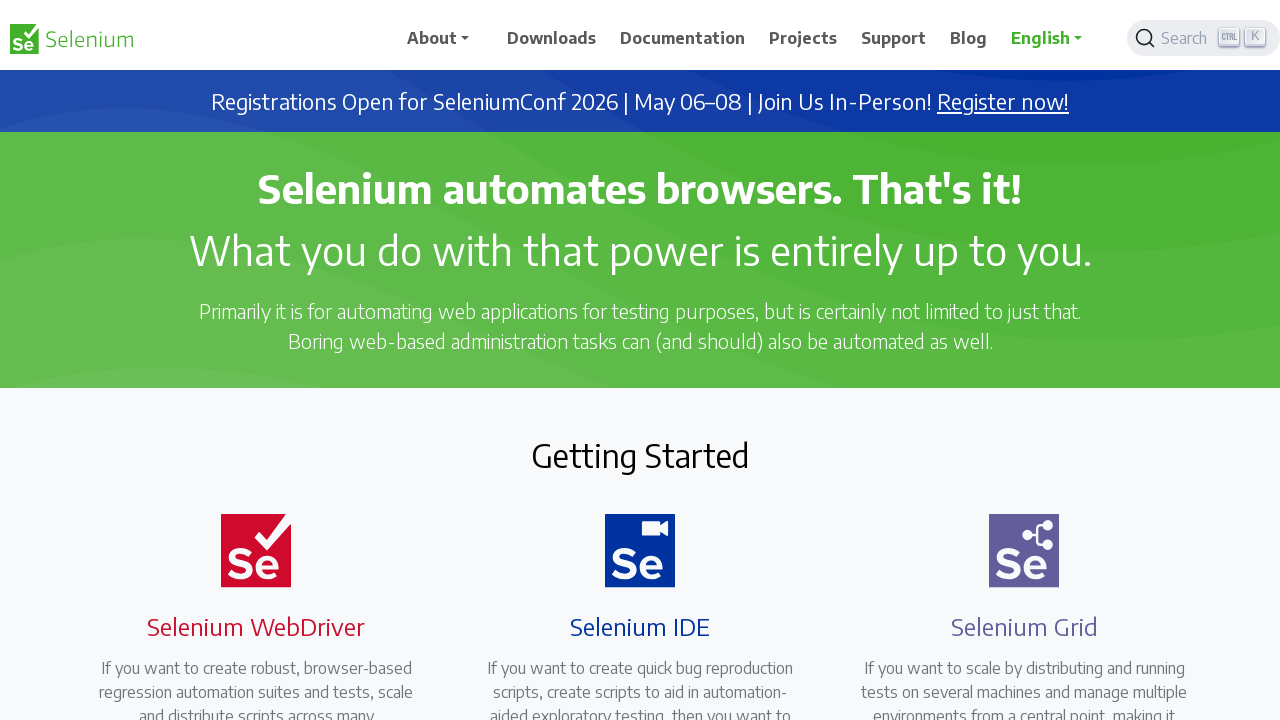

Pressed Page Down key to scroll page down by one page
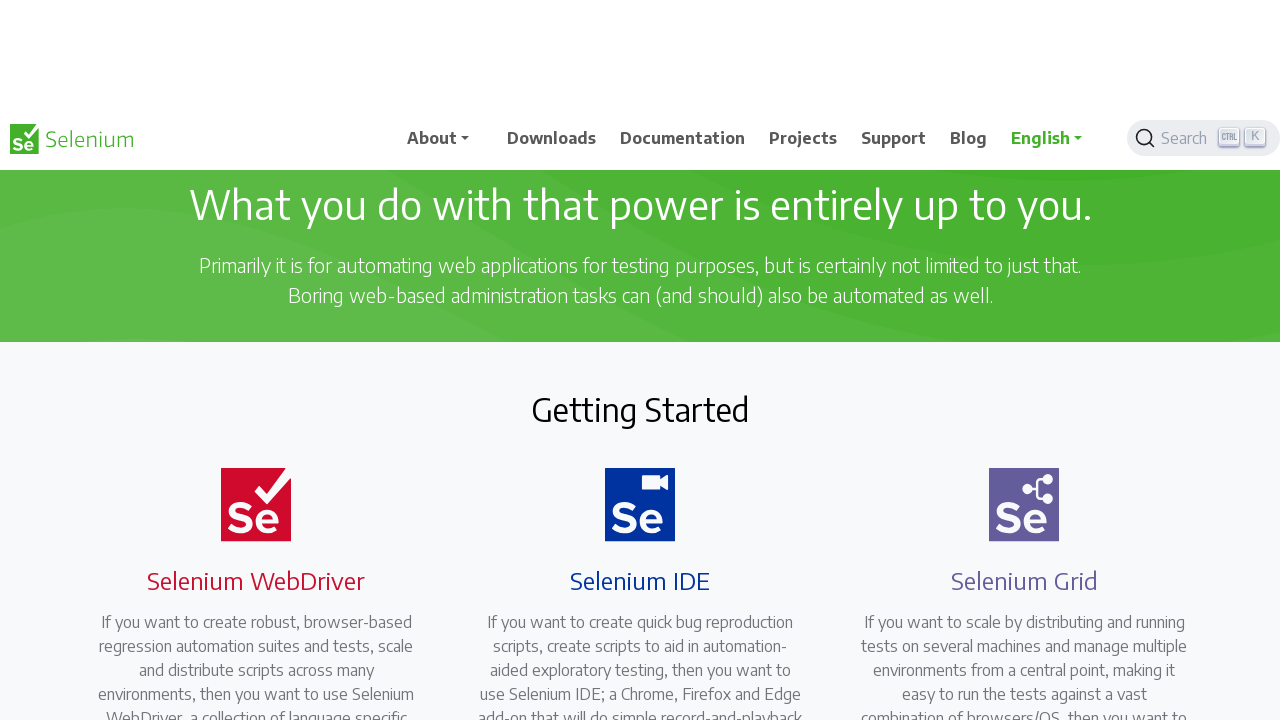

Pressed Page Up key to scroll page up by one page
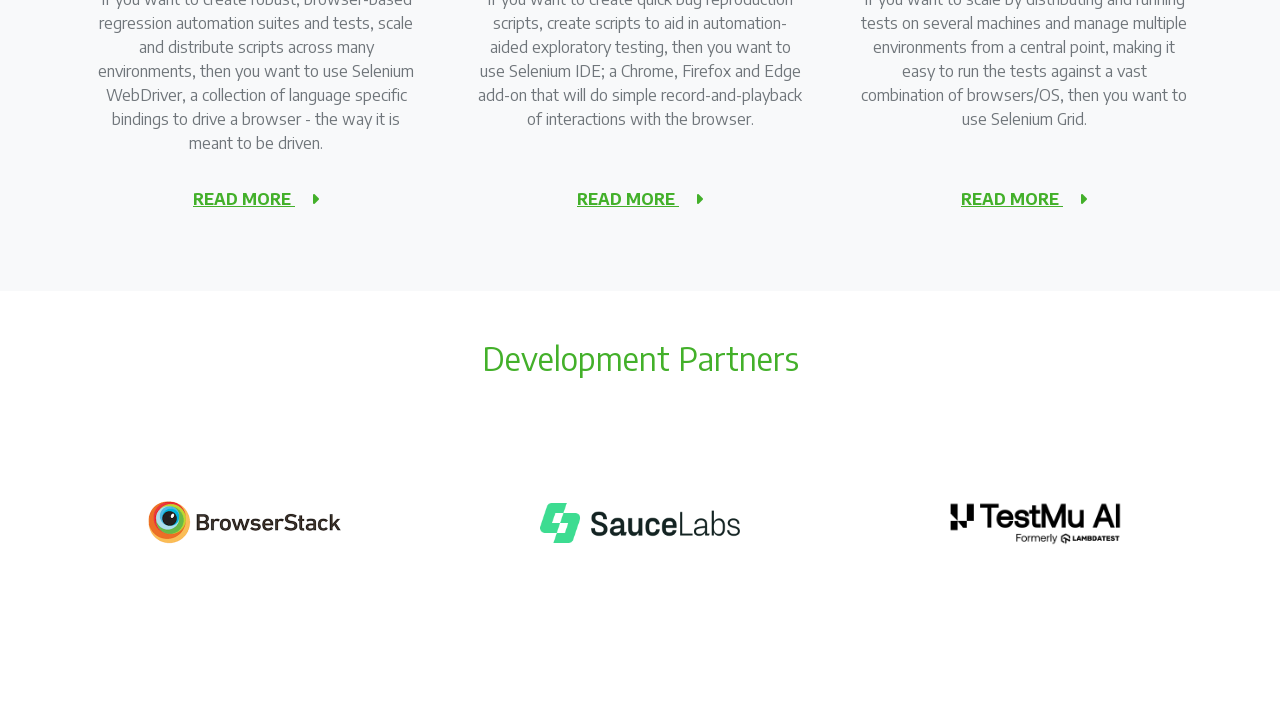

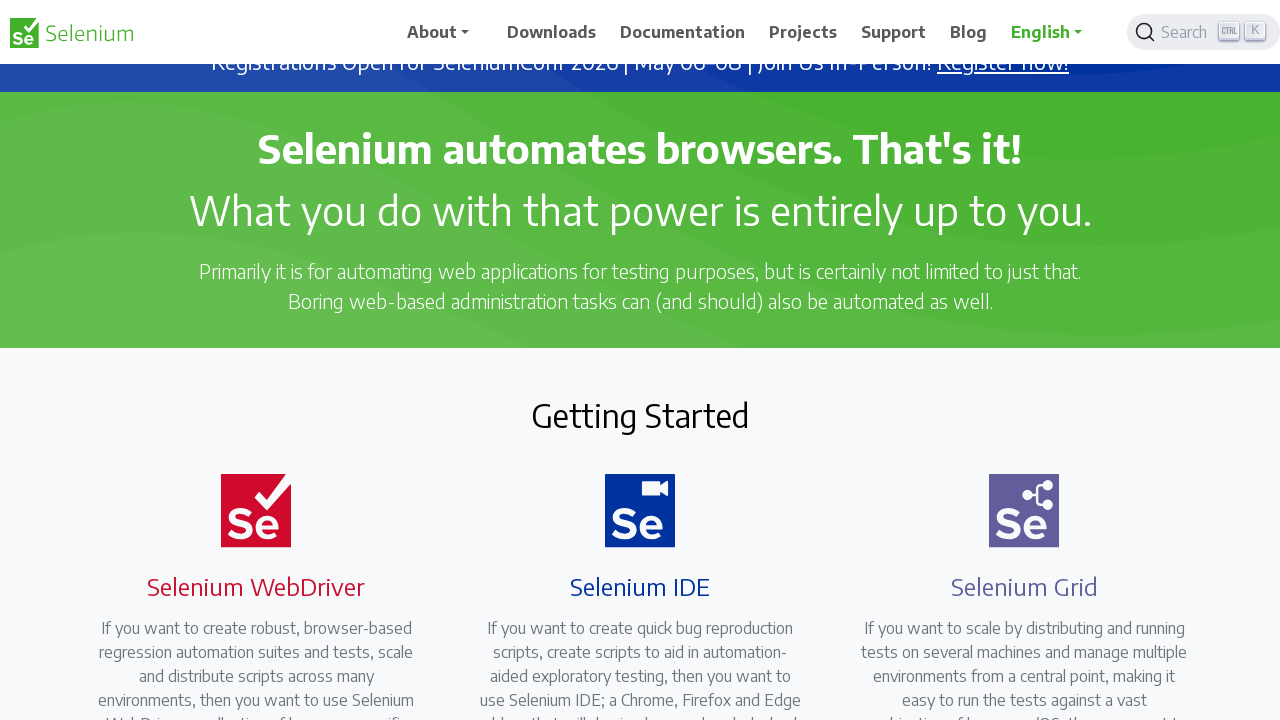